Tests that an item is removed if an empty text string is entered during editing

Starting URL: https://demo.playwright.dev/todomvc

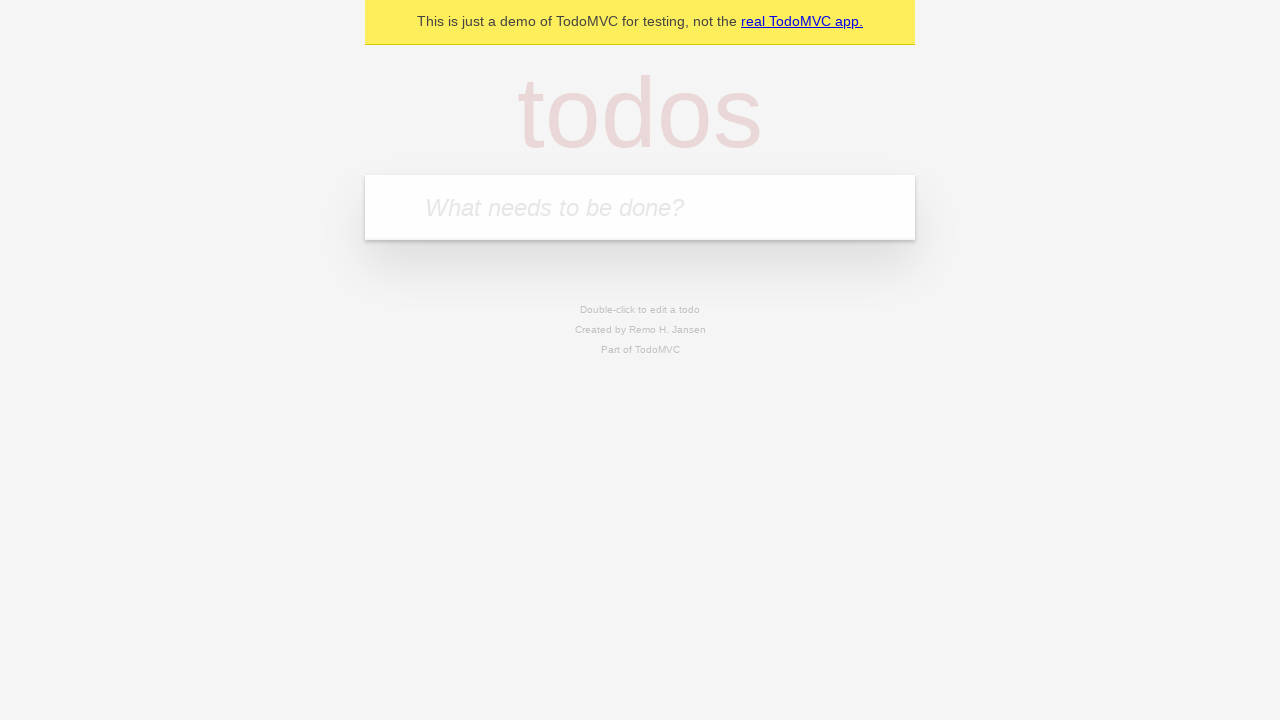

Filled todo input with 'buy some cheese' on internal:attr=[placeholder="What needs to be done?"i]
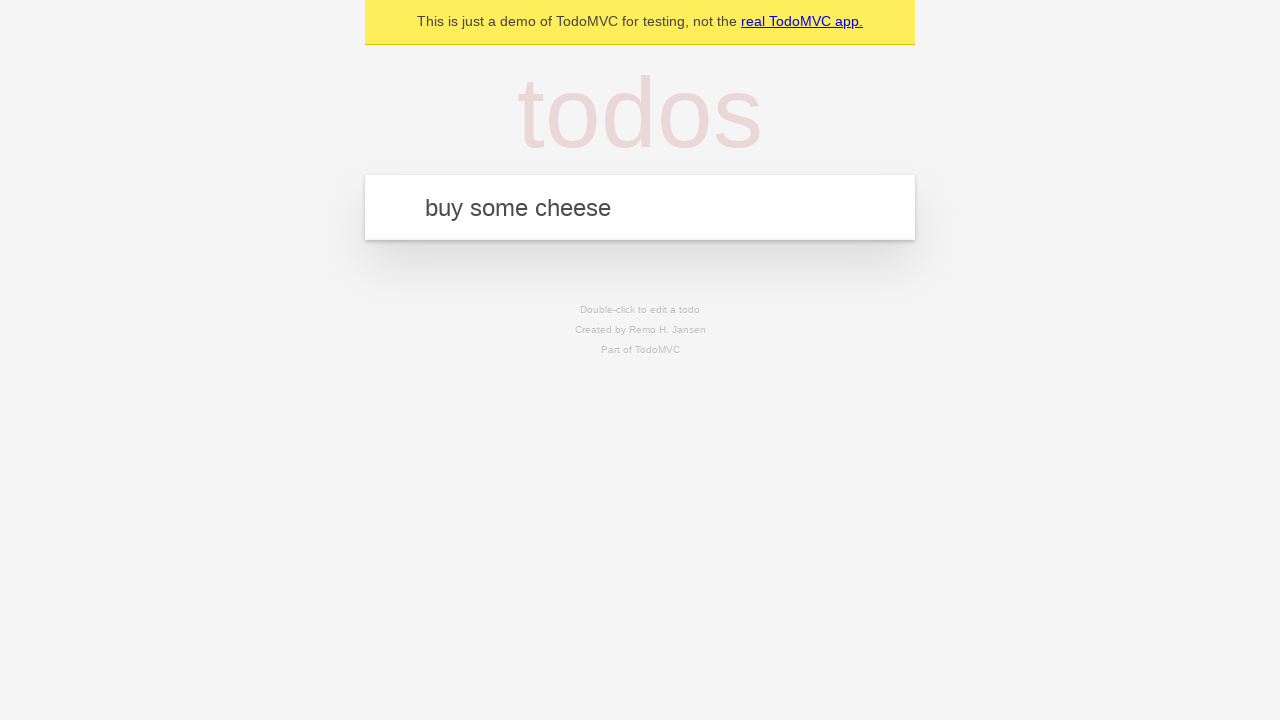

Pressed Enter to add first todo item on internal:attr=[placeholder="What needs to be done?"i]
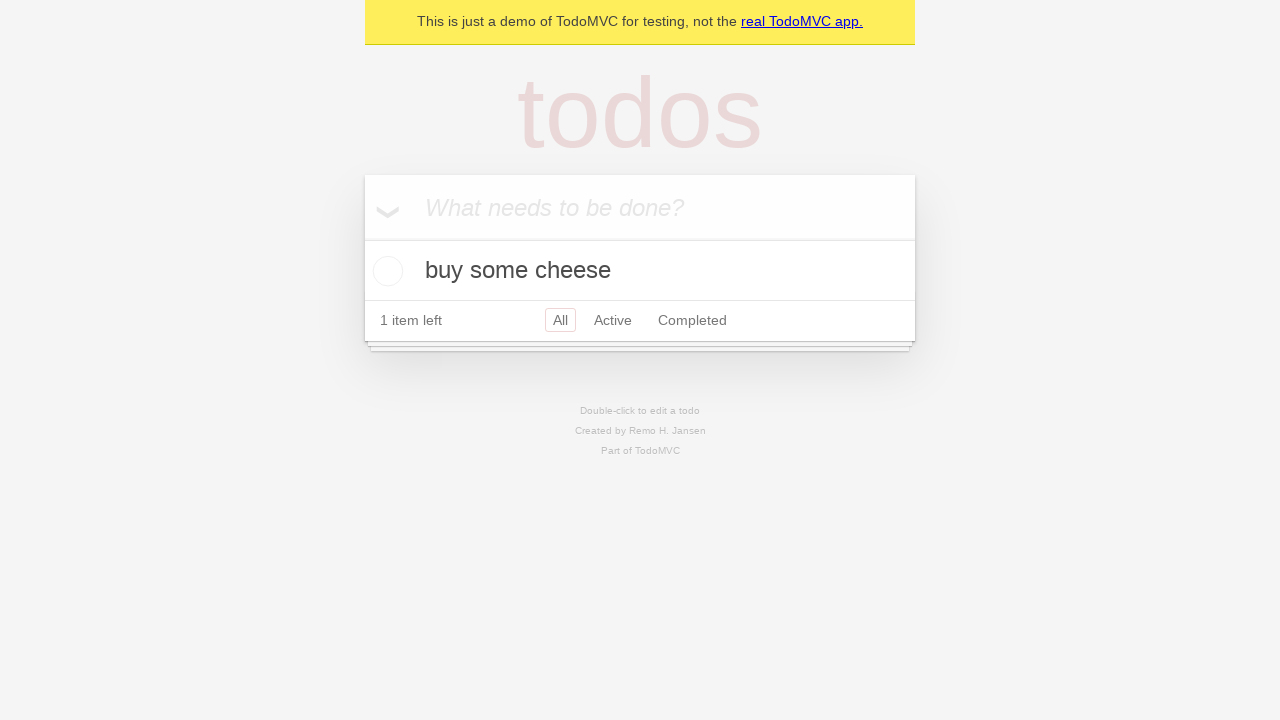

Filled todo input with 'feed the cat' on internal:attr=[placeholder="What needs to be done?"i]
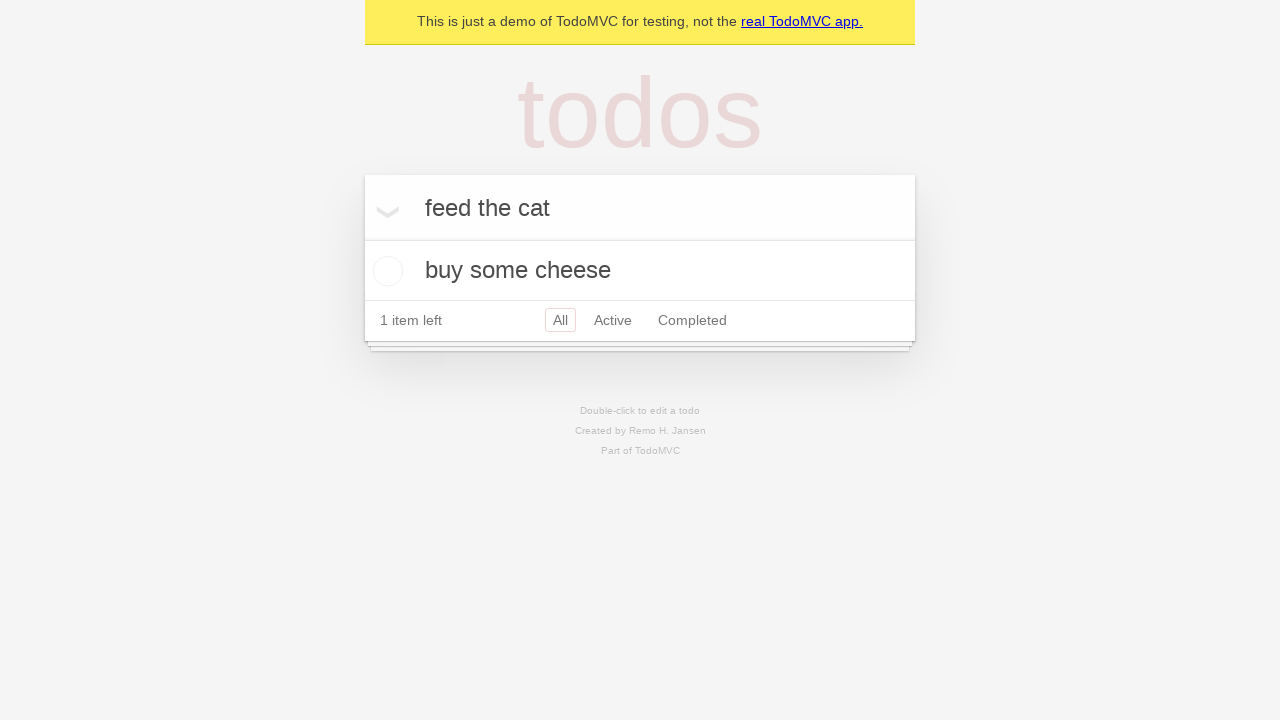

Pressed Enter to add second todo item on internal:attr=[placeholder="What needs to be done?"i]
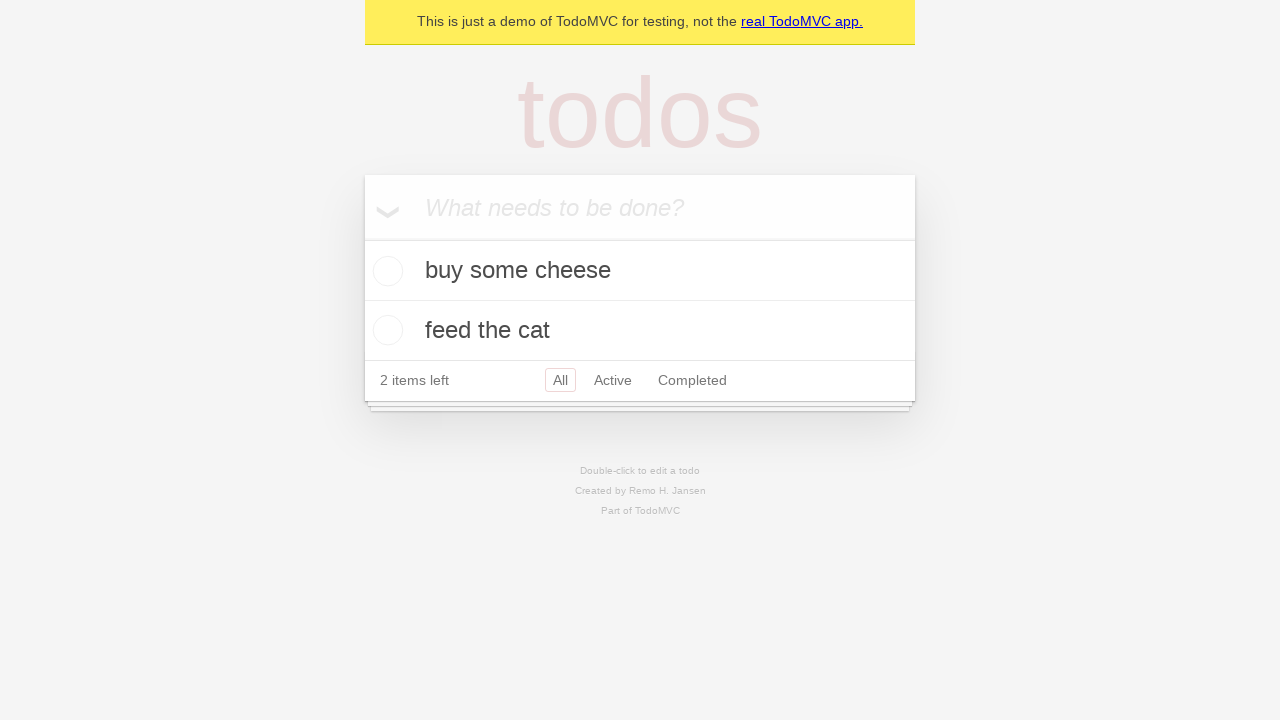

Filled todo input with 'book a doctors appointment' on internal:attr=[placeholder="What needs to be done?"i]
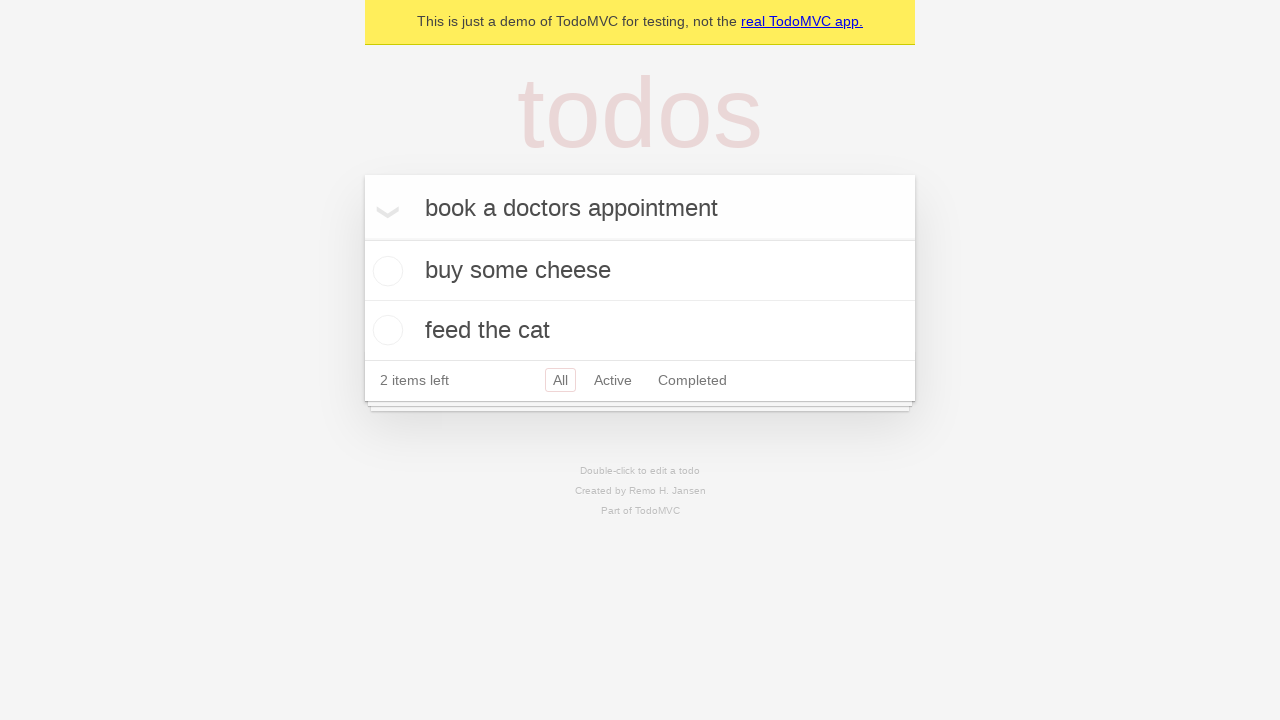

Pressed Enter to add third todo item on internal:attr=[placeholder="What needs to be done?"i]
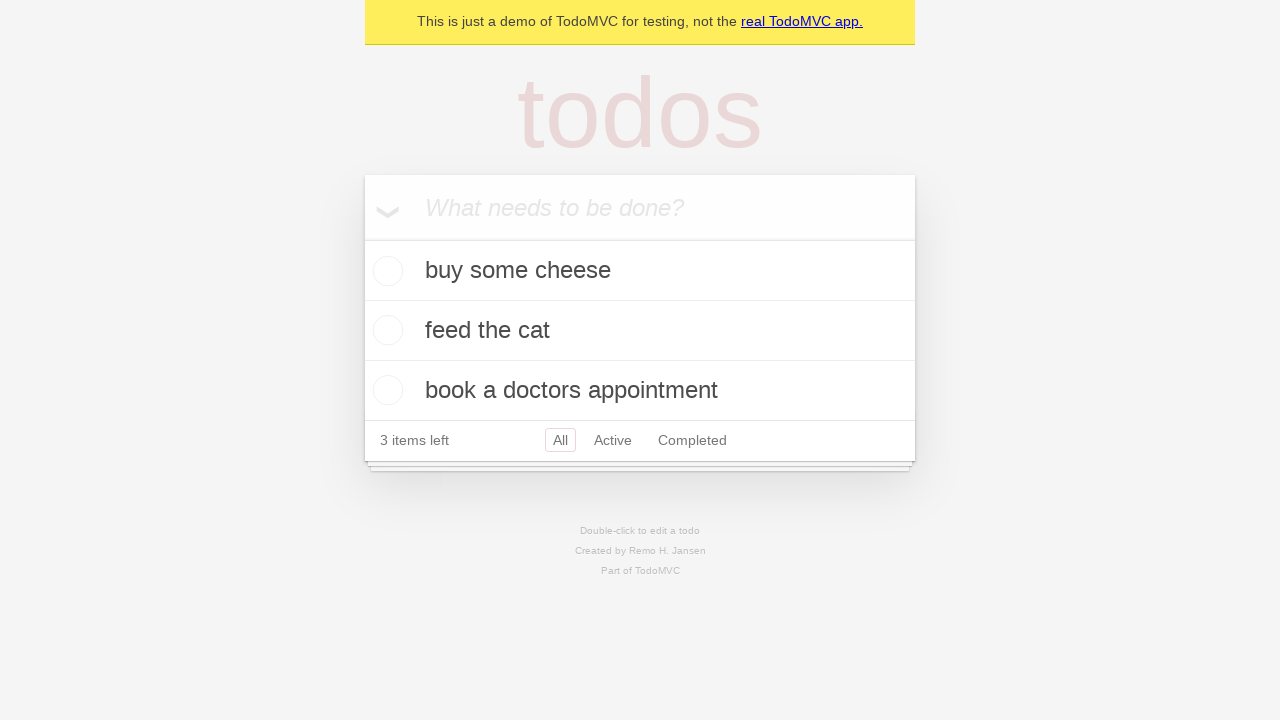

Double-clicked second todo item to enter edit mode at (640, 331) on internal:testid=[data-testid="todo-item"s] >> nth=1
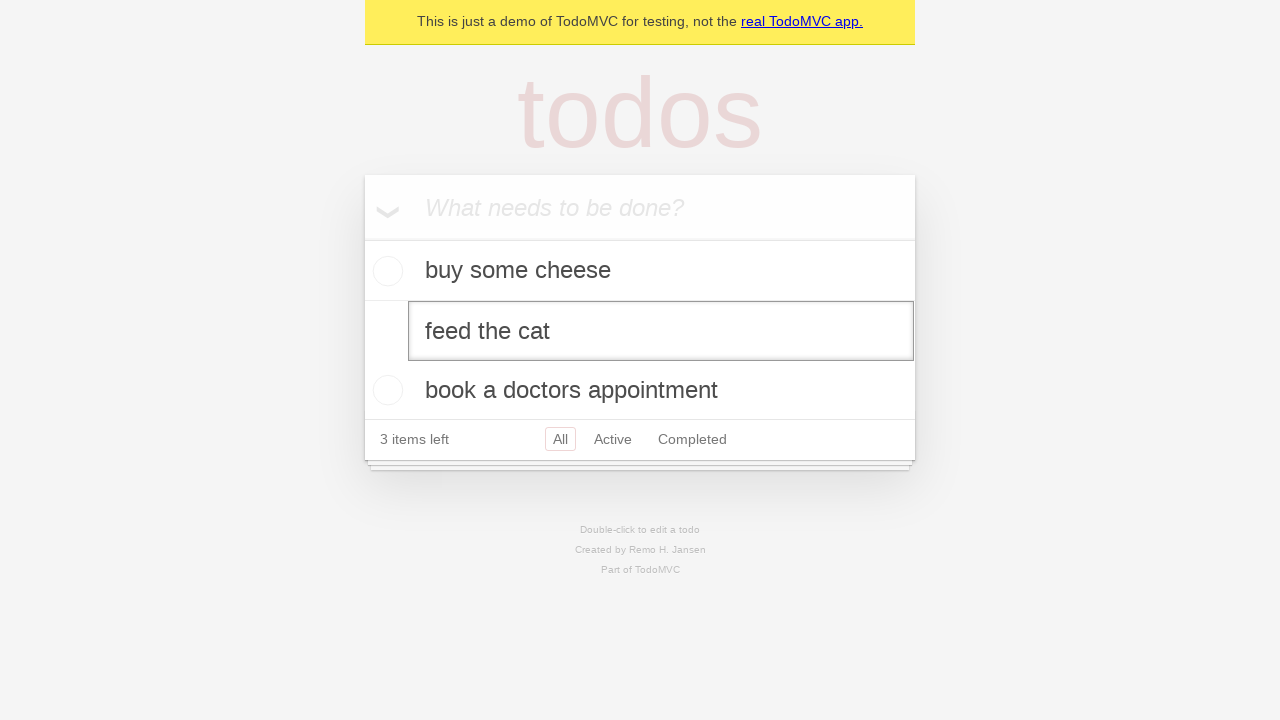

Cleared edit field with empty string on internal:testid=[data-testid="todo-item"s] >> nth=1 >> internal:role=textbox[nam
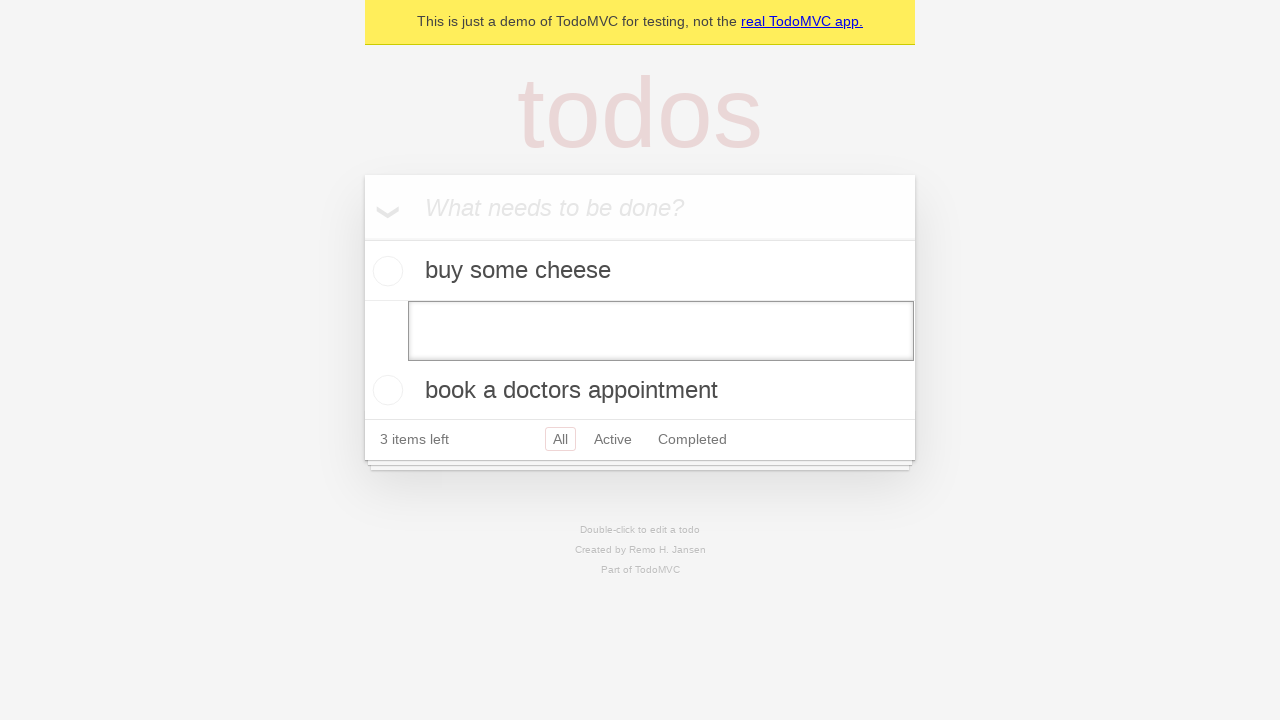

Pressed Enter to confirm empty edit, removing the todo item on internal:testid=[data-testid="todo-item"s] >> nth=1 >> internal:role=textbox[nam
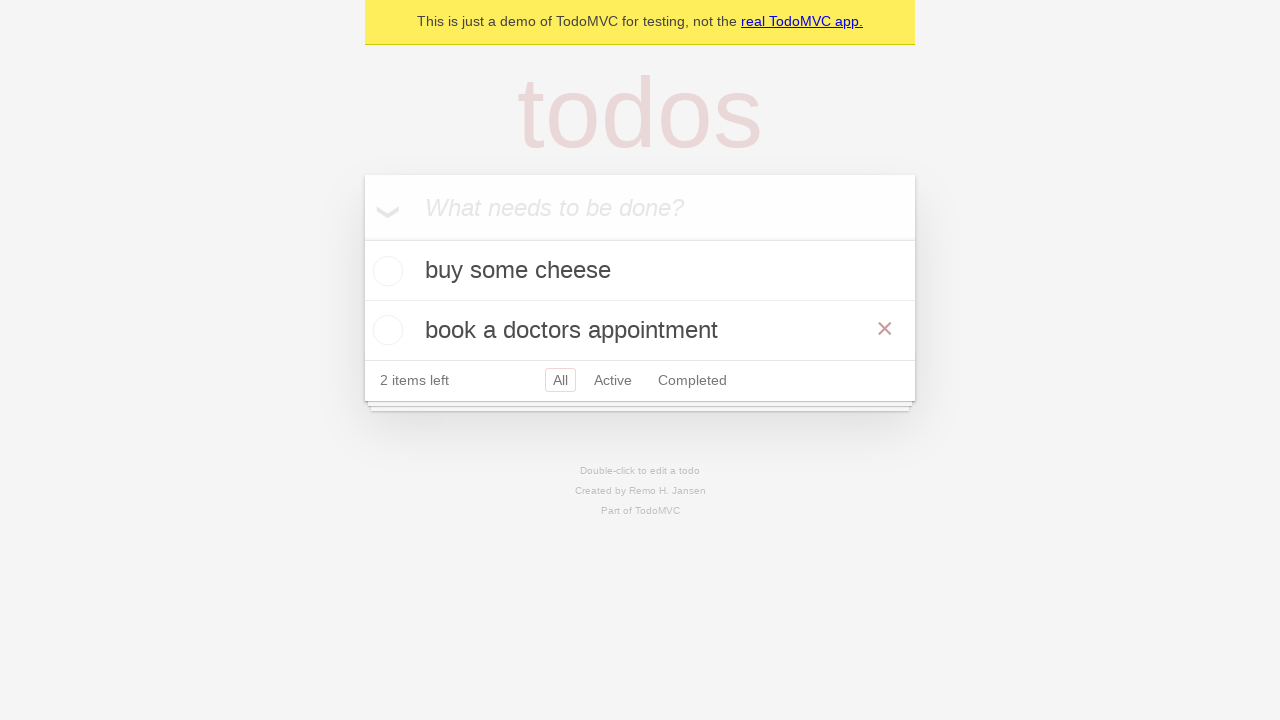

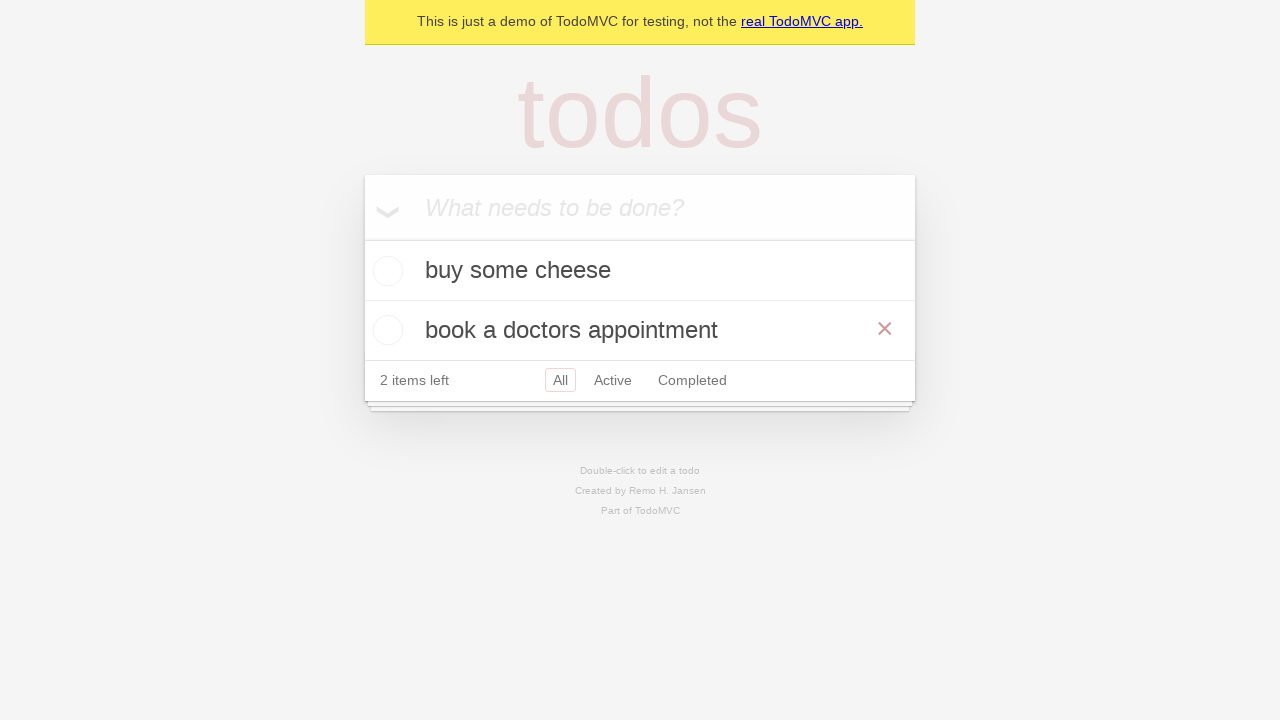